Demonstrates injecting jQuery and jQuery Growl library into a page via JavaScript execution, then displays a notification message in the browser.

Starting URL: http://the-internet.herokuapp.com

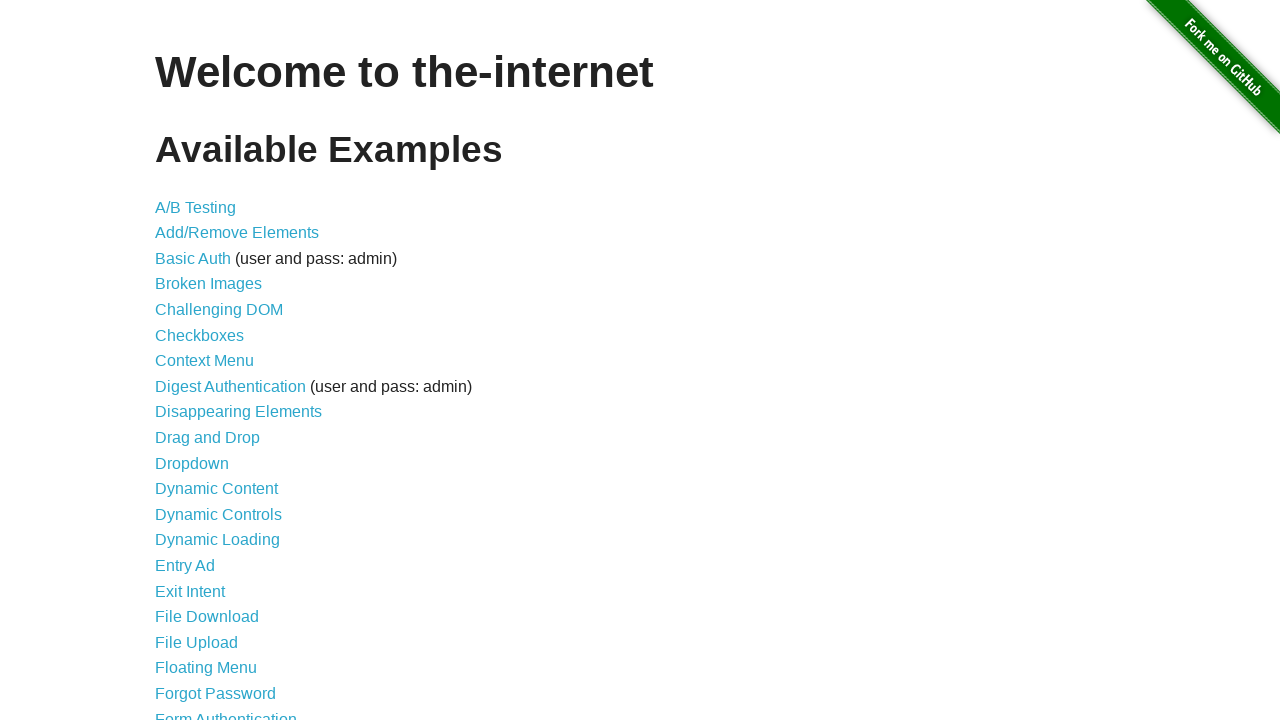

Injected jQuery library into the page
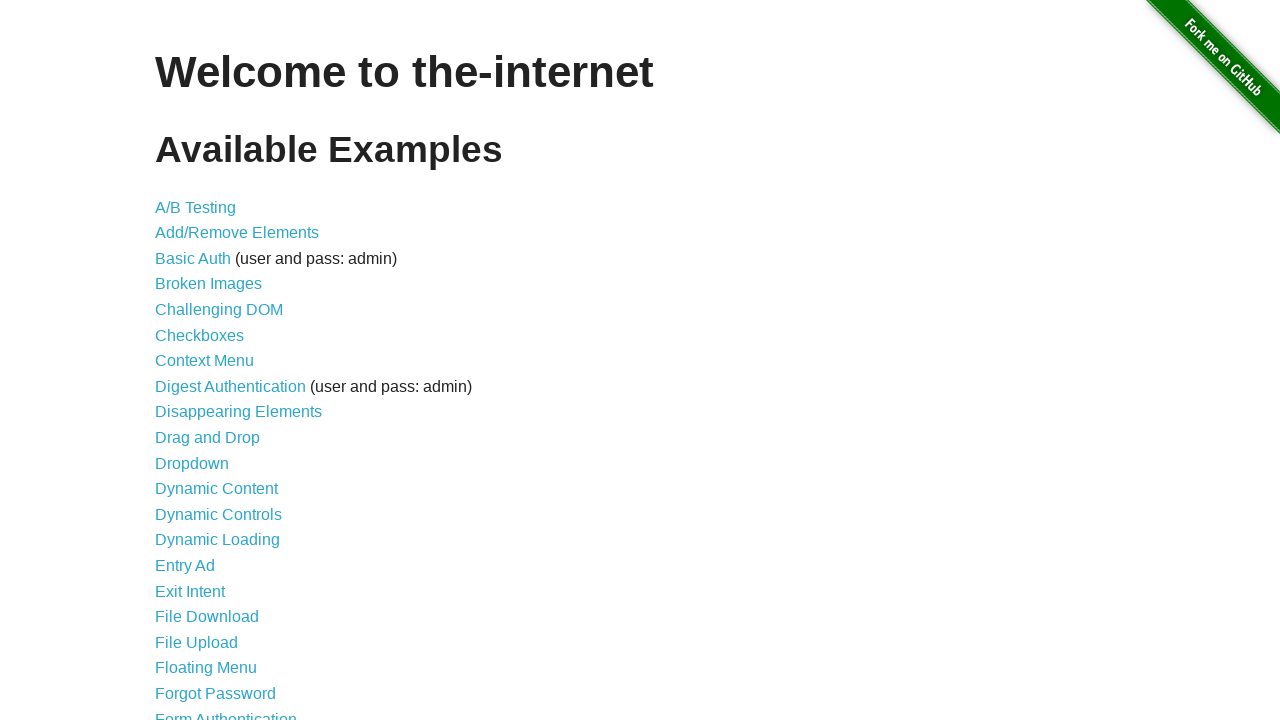

jQuery library loaded successfully
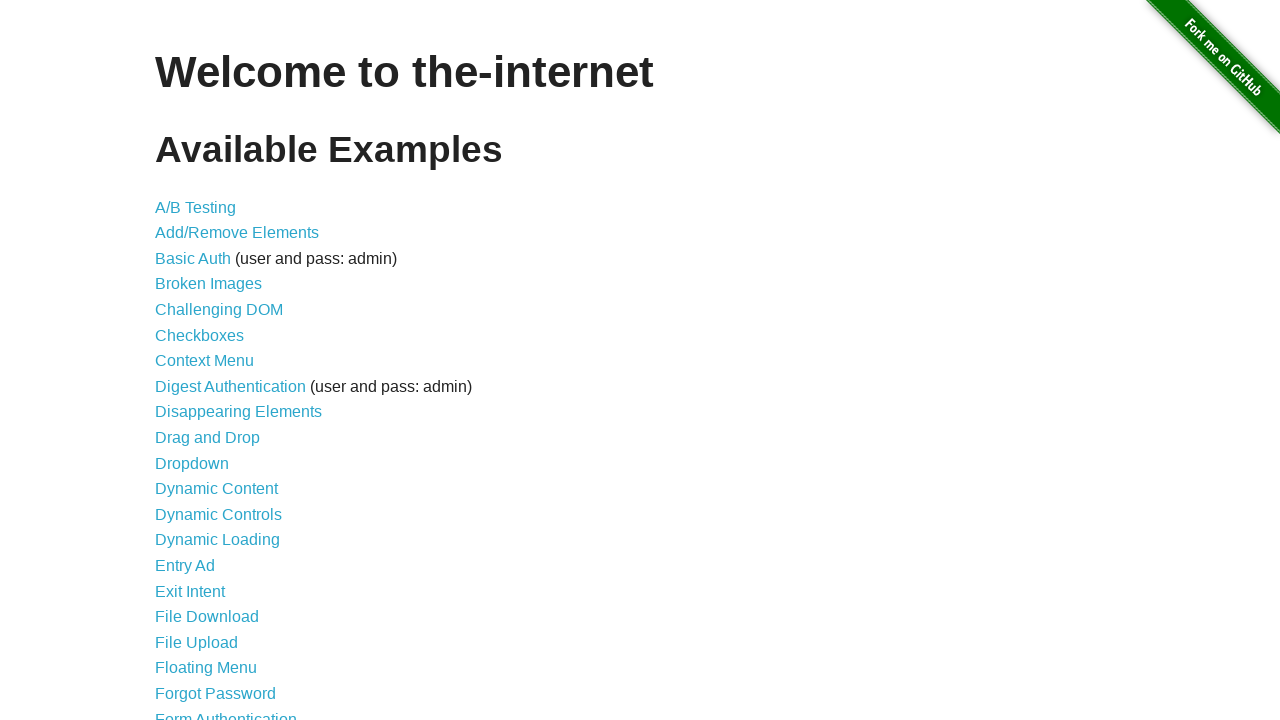

Injected jQuery Growl library into the page
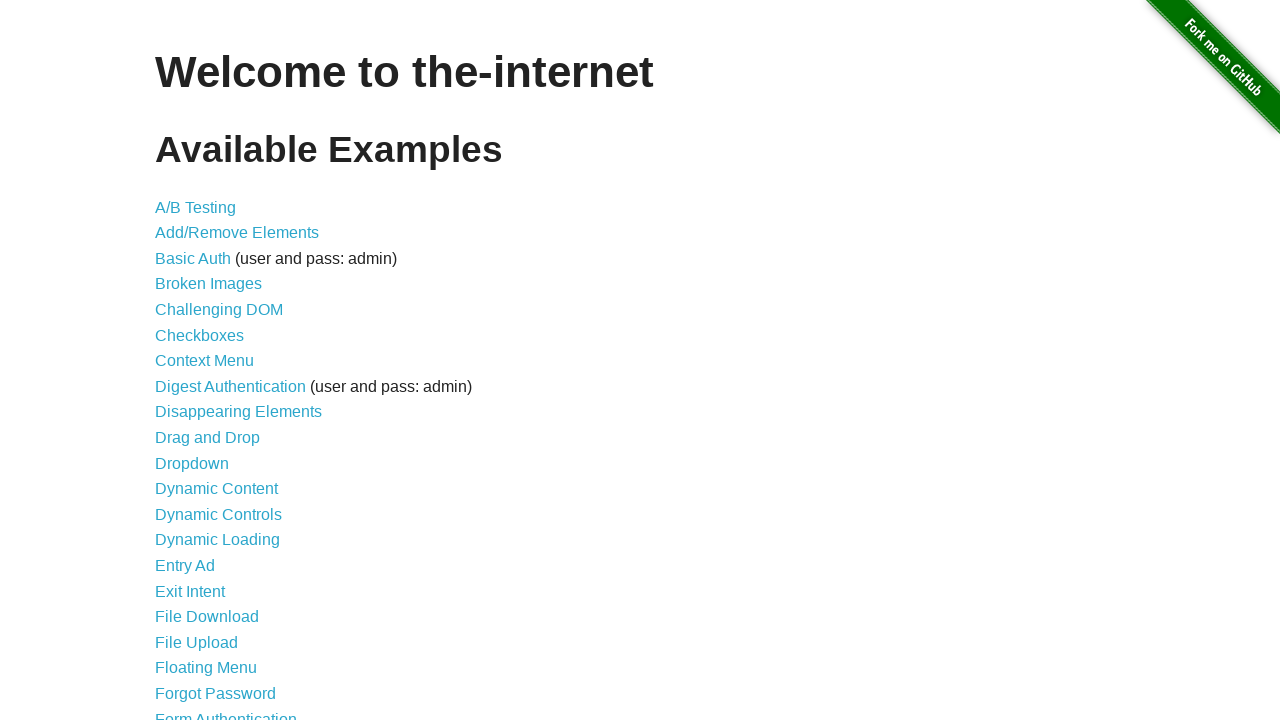

Injected jQuery Growl CSS styles into the page
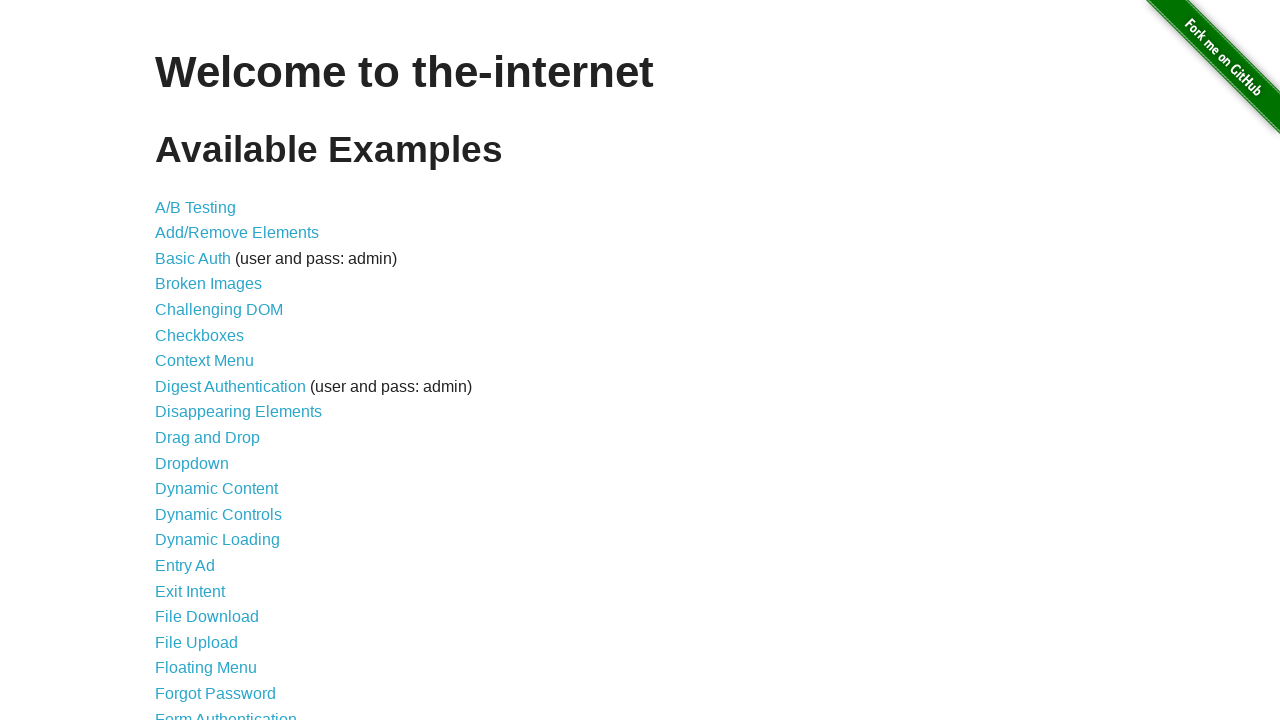

jQuery Growl library loaded and ready to use
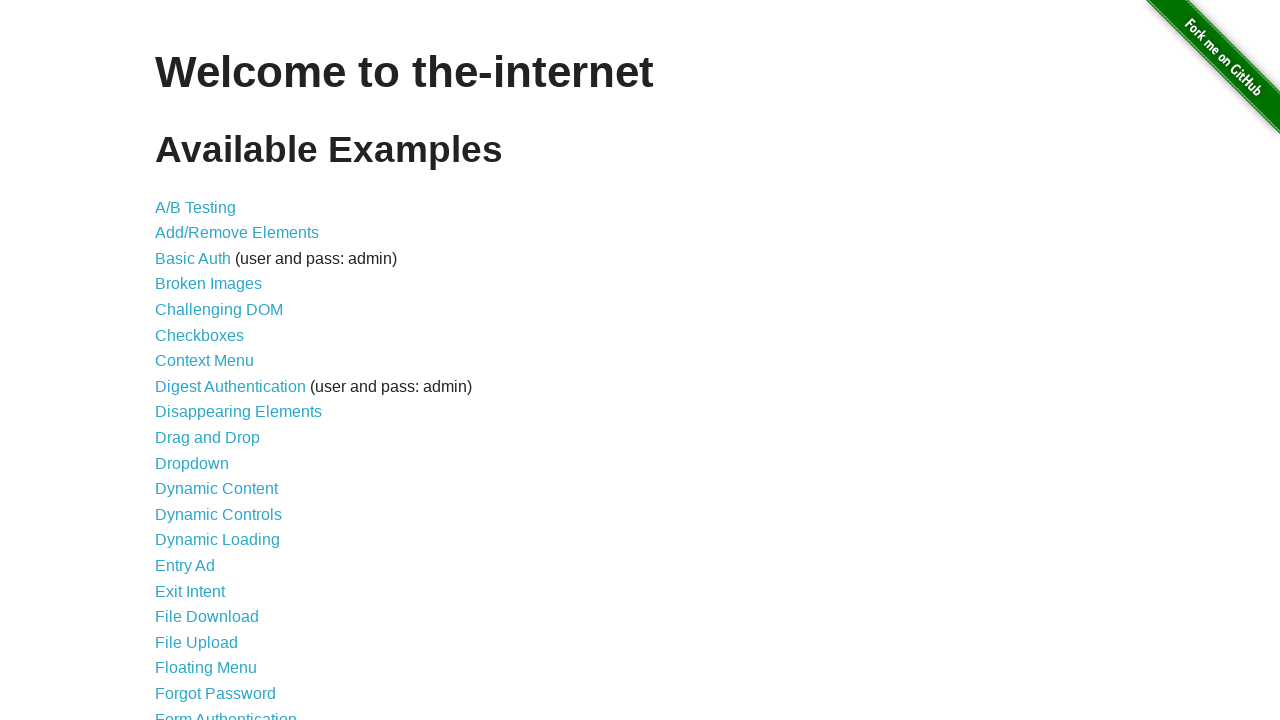

Displayed jQuery Growl notification with title 'GET' and message '/'
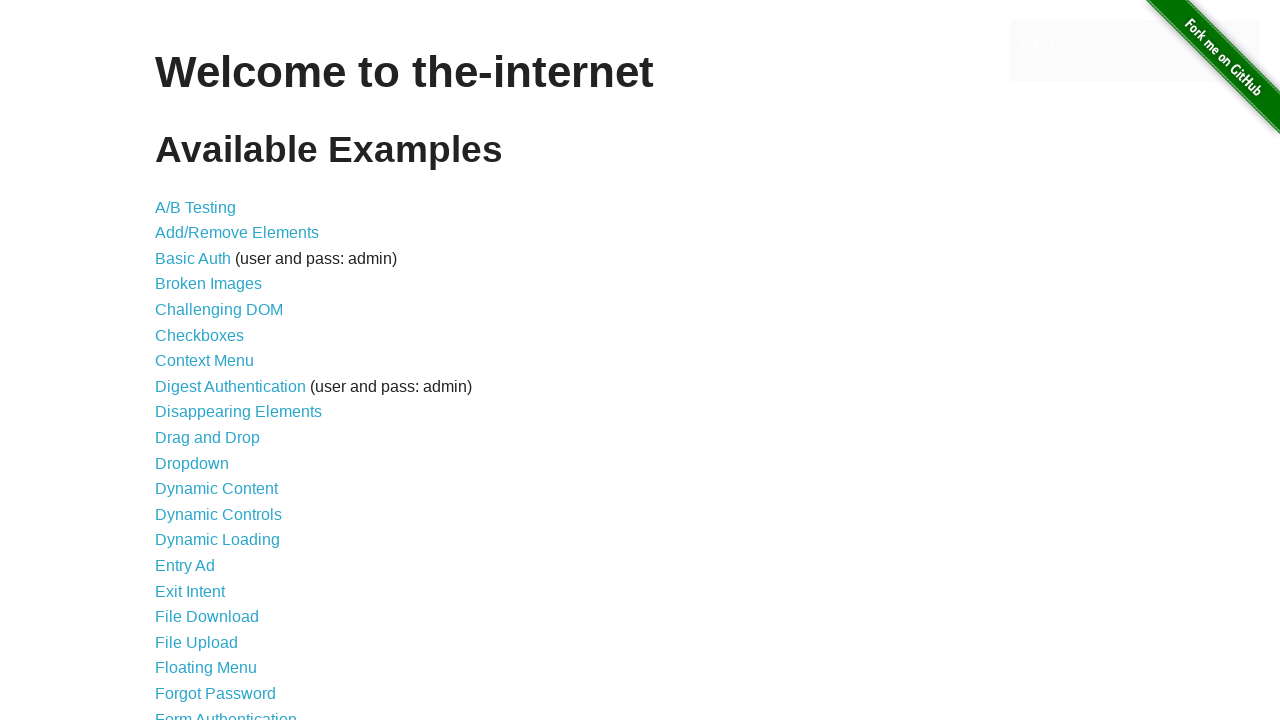

Waited for notification to display
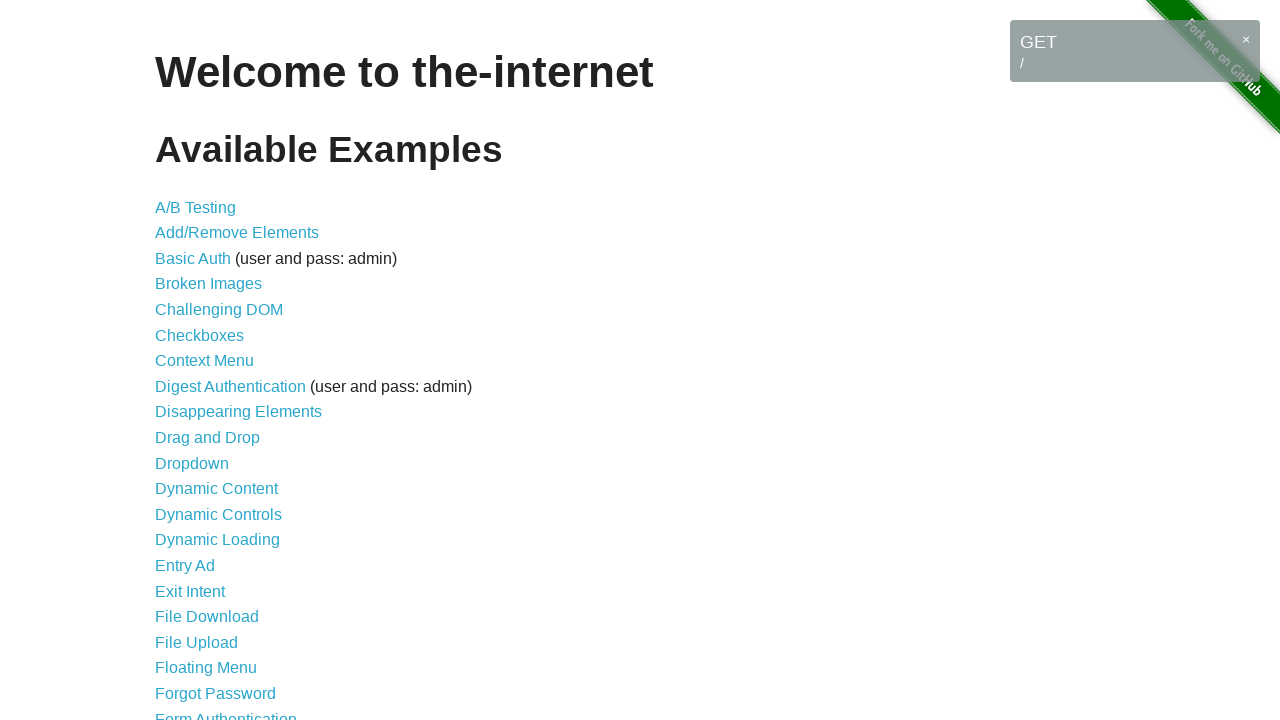

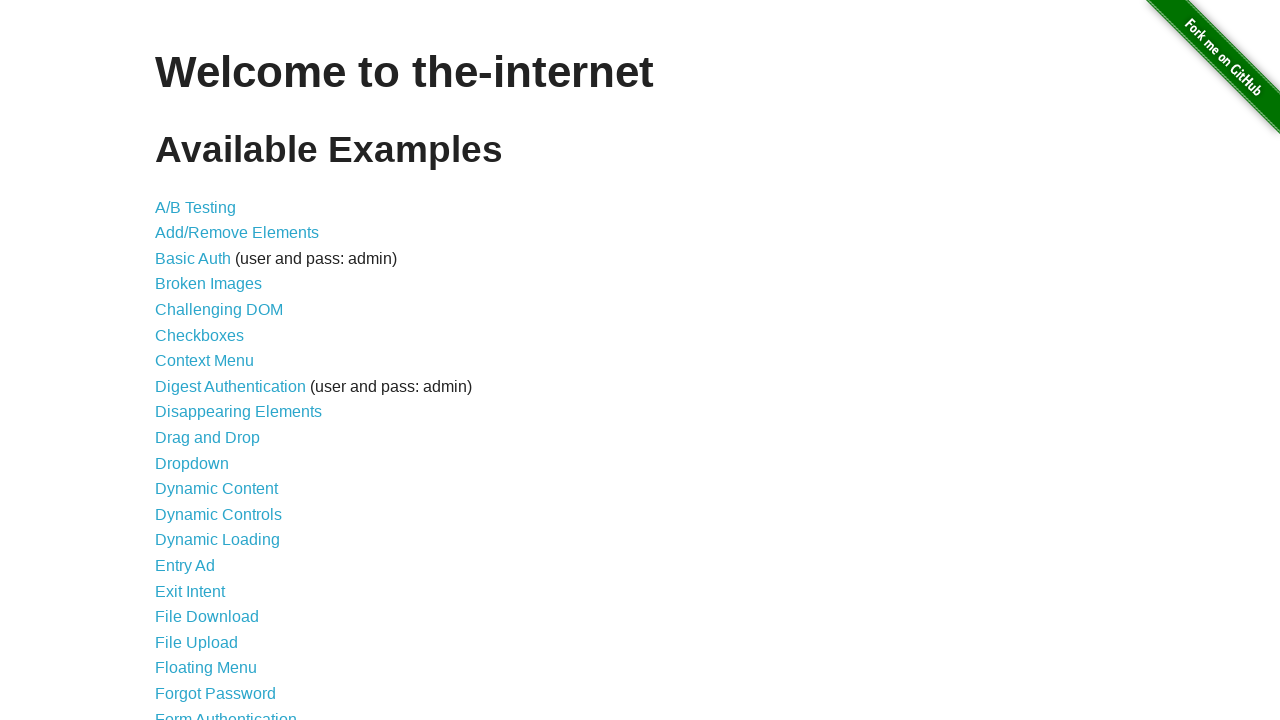